Navigates to the DEV Community homepage and clicks on the first blog post displayed to verify navigation to the blog article page.

Starting URL: https://dev.to

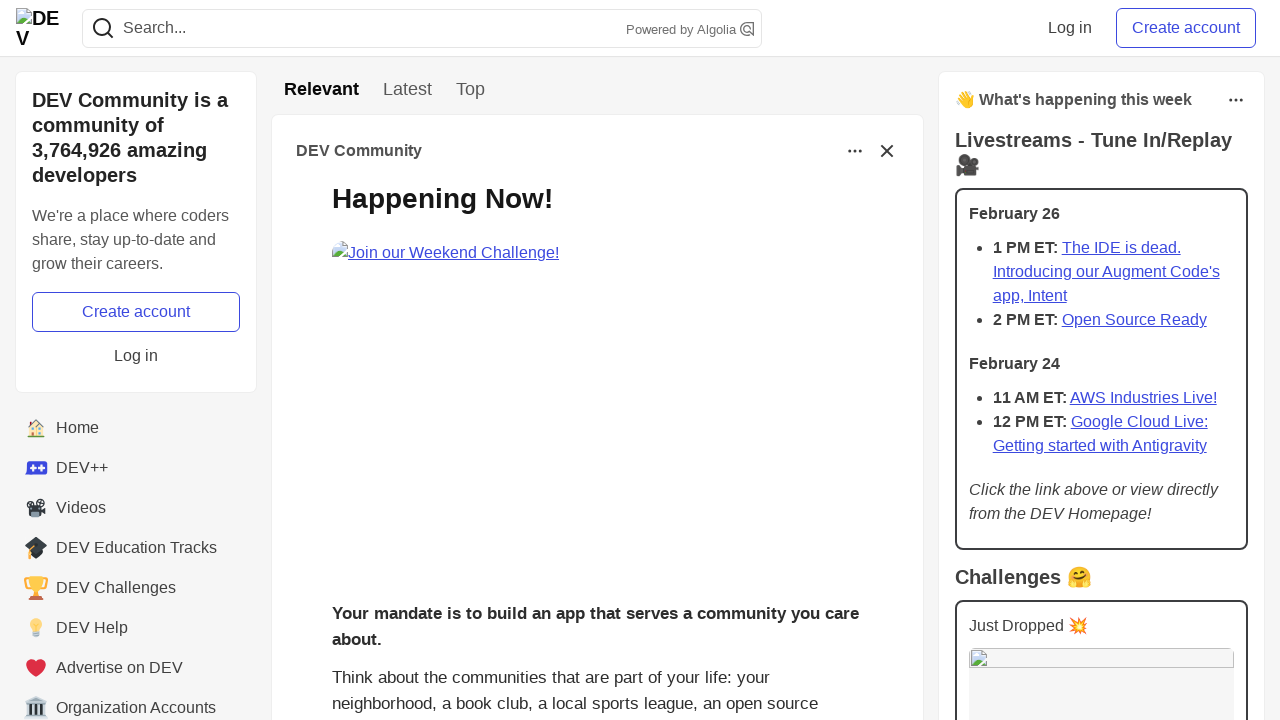

Main page content loaded - story body selector found
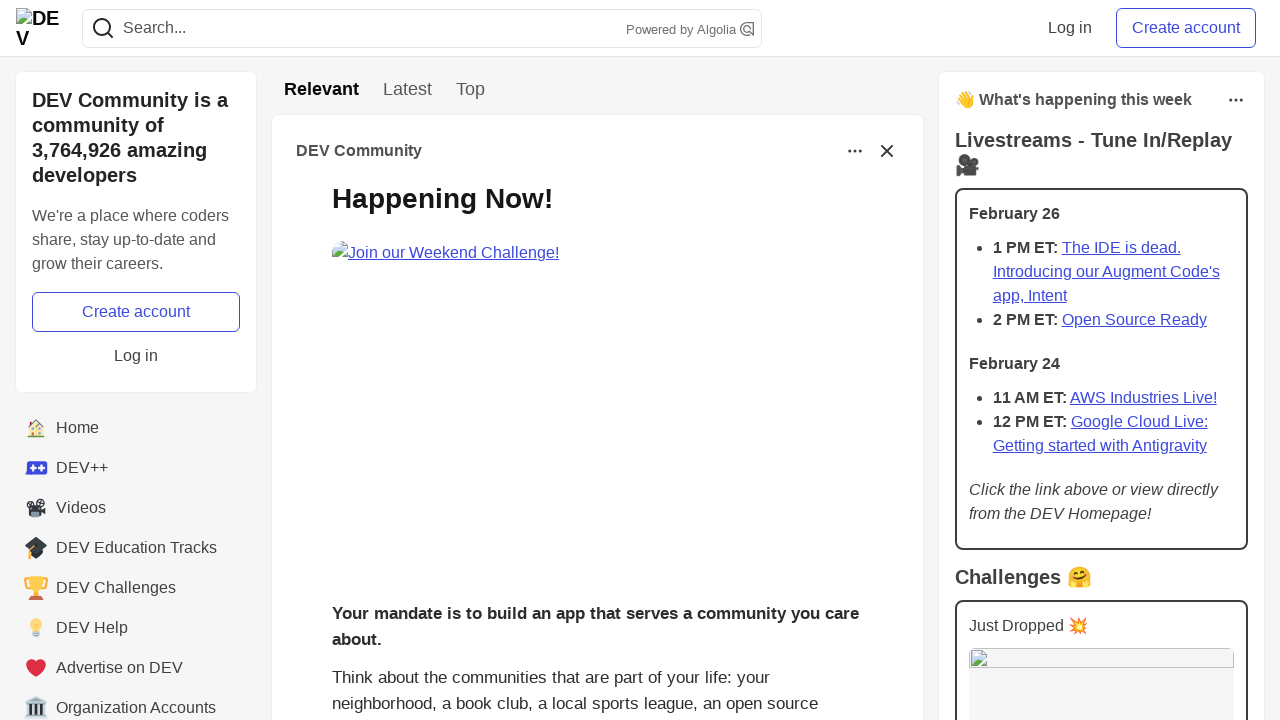

Clicked on the first blog post at (597, 388) on .crayons-story__body
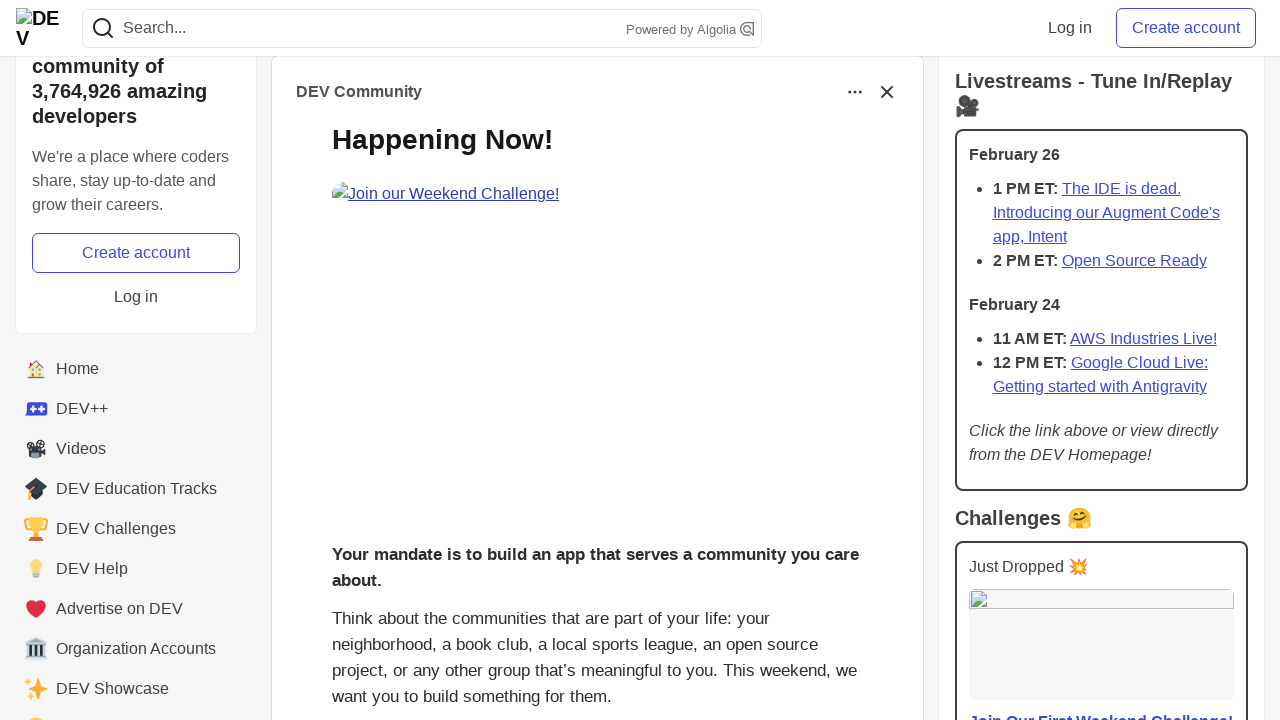

Blog article page fully loaded
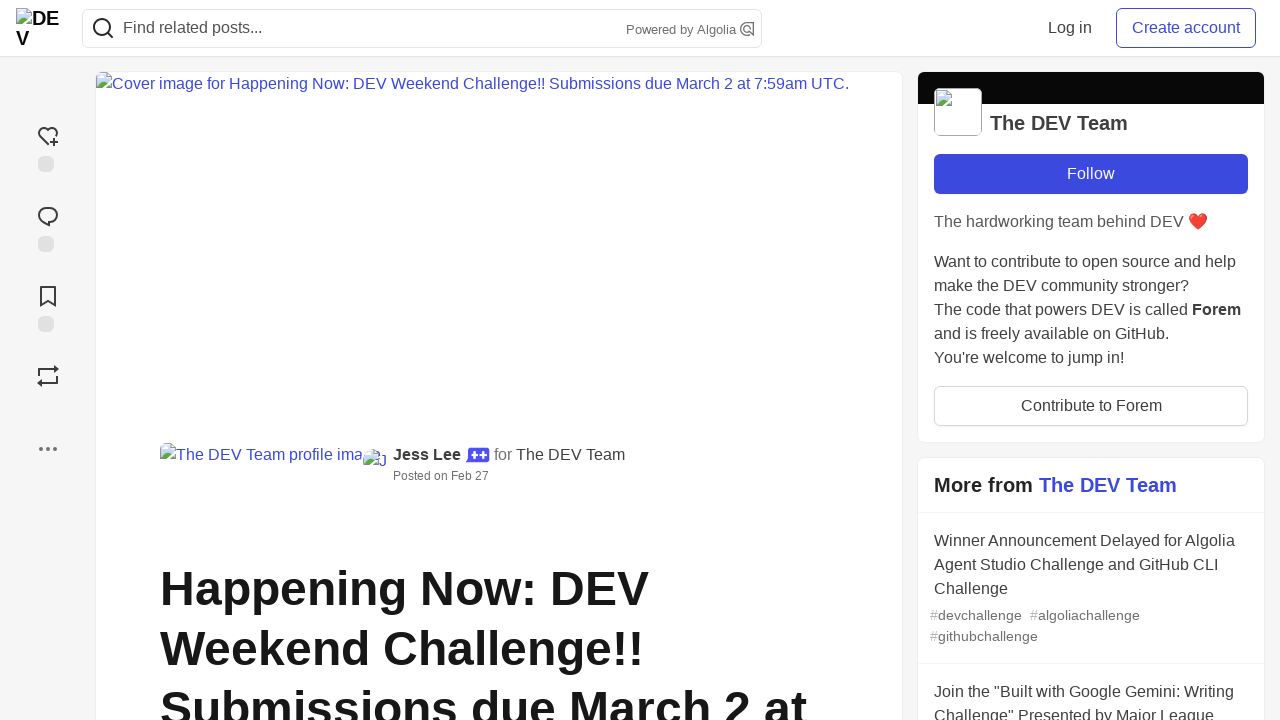

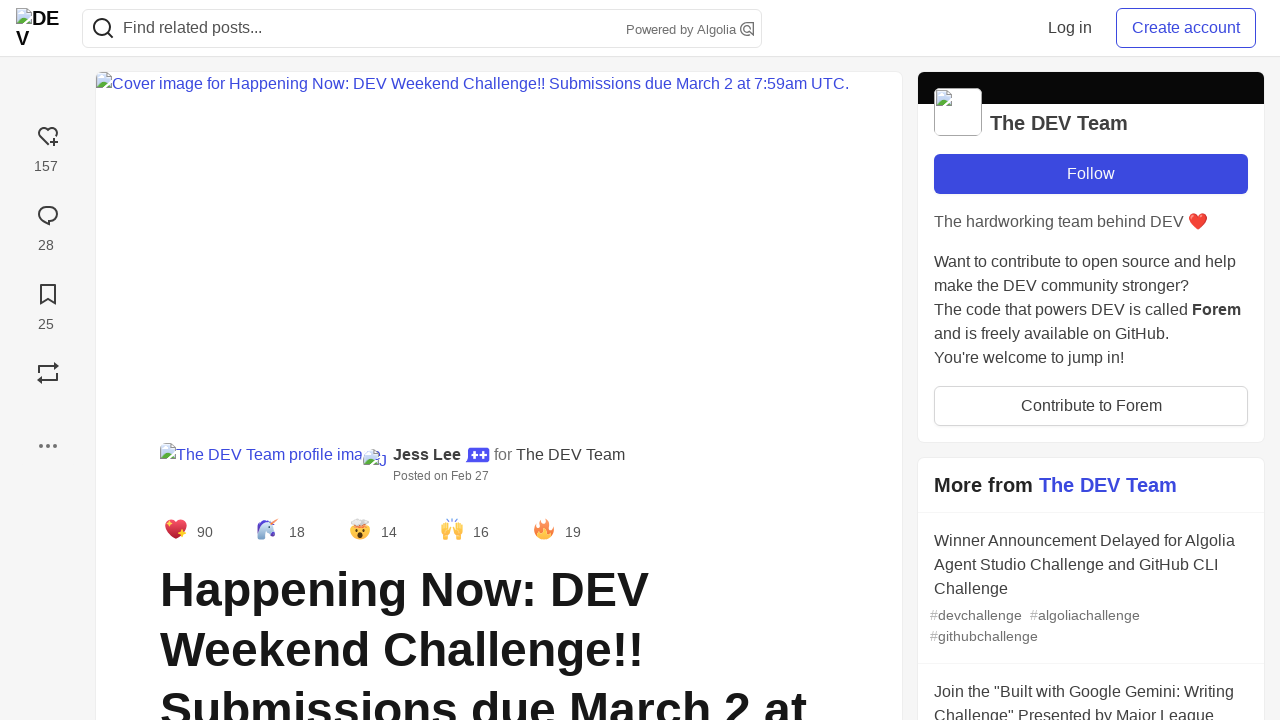